Searches for job listings on RadarTec job board by entering a search query and setting filter options for quantity and sort order, then verifies job results are displayed.

Starting URL: https://radartec.com.br/

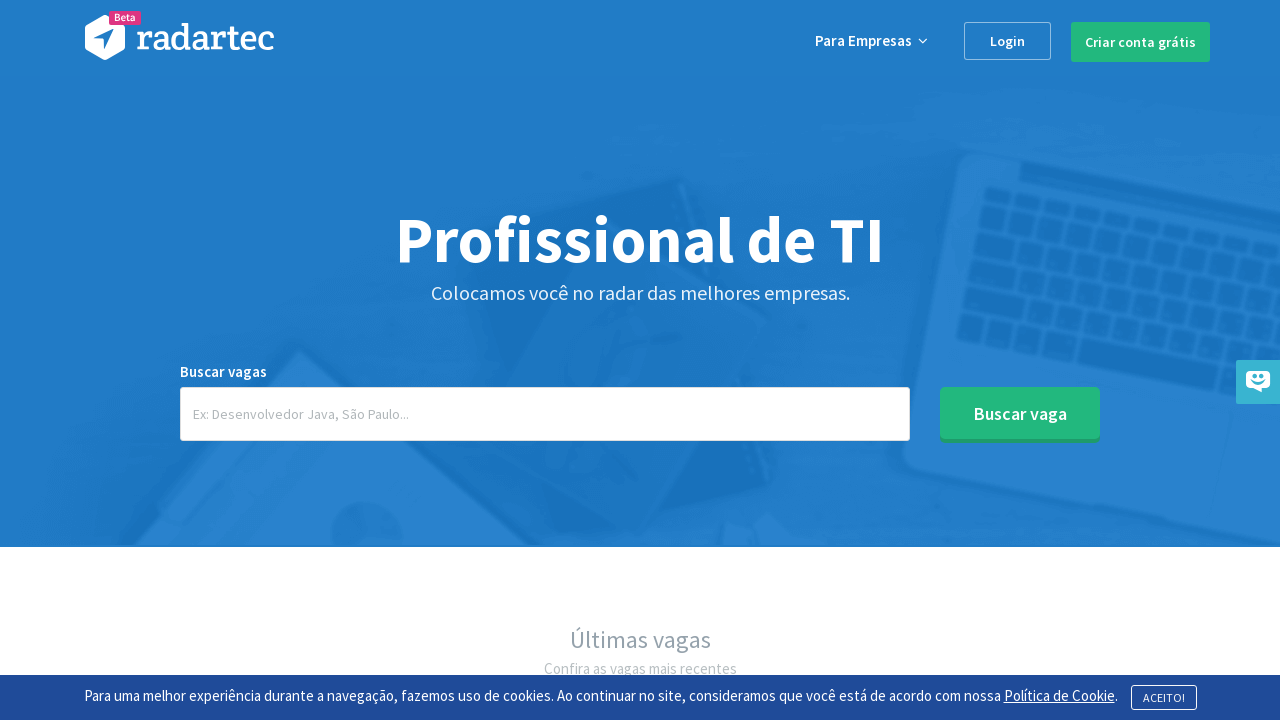

Filled search field with 'desenvolvedor python' on input[name='q']
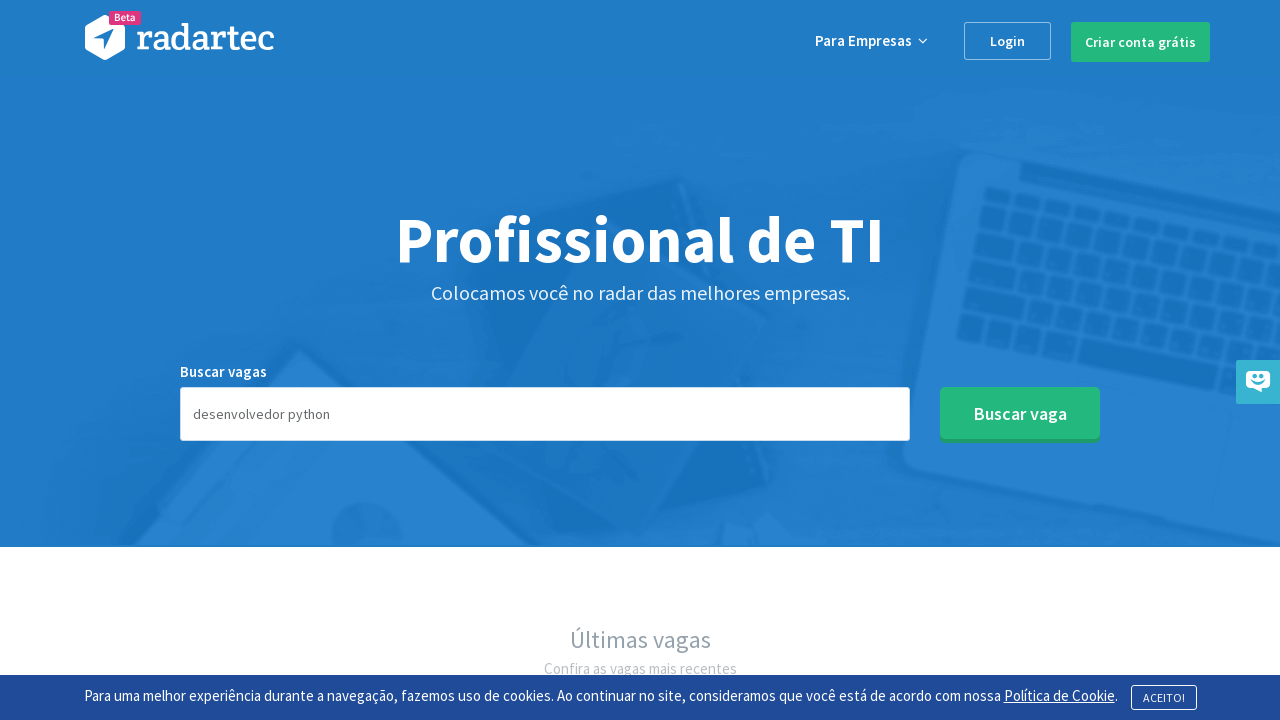

Pressed Enter to submit job search query on input[name='q']
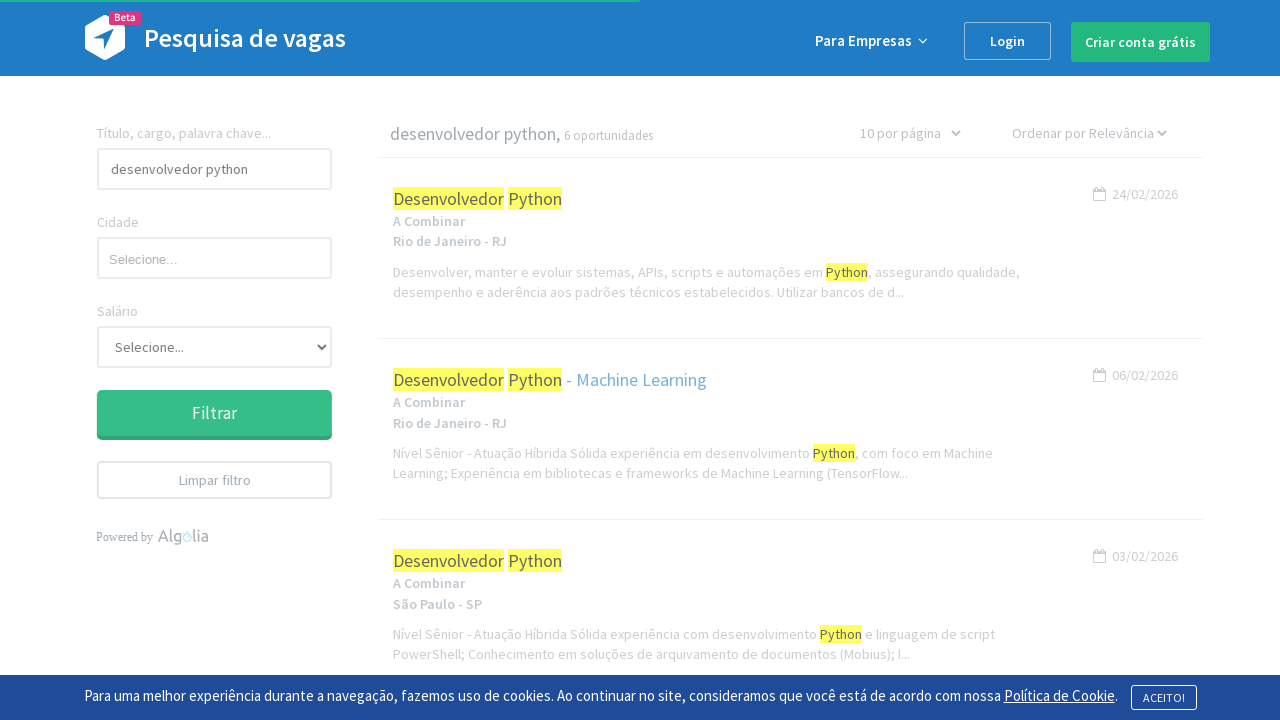

Quantity filter dropdown became visible
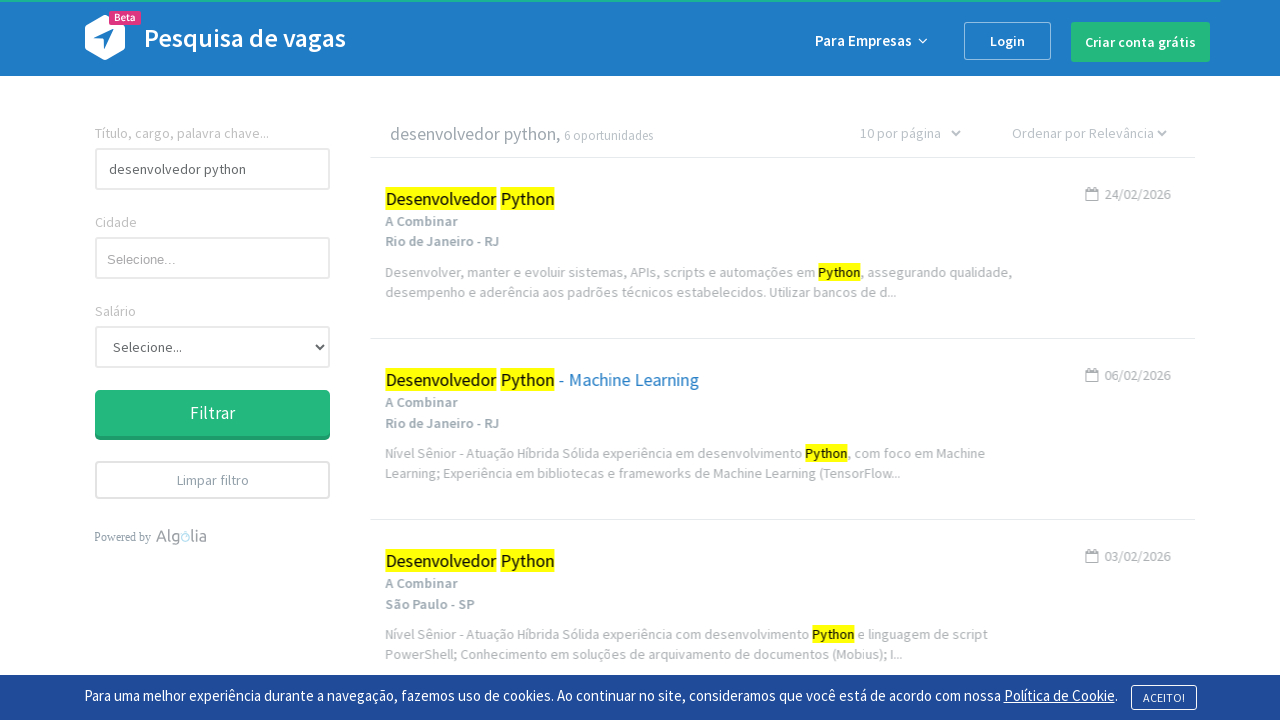

Clicked quantity filter dropdown at (910, 133) on select[name='quantidade']
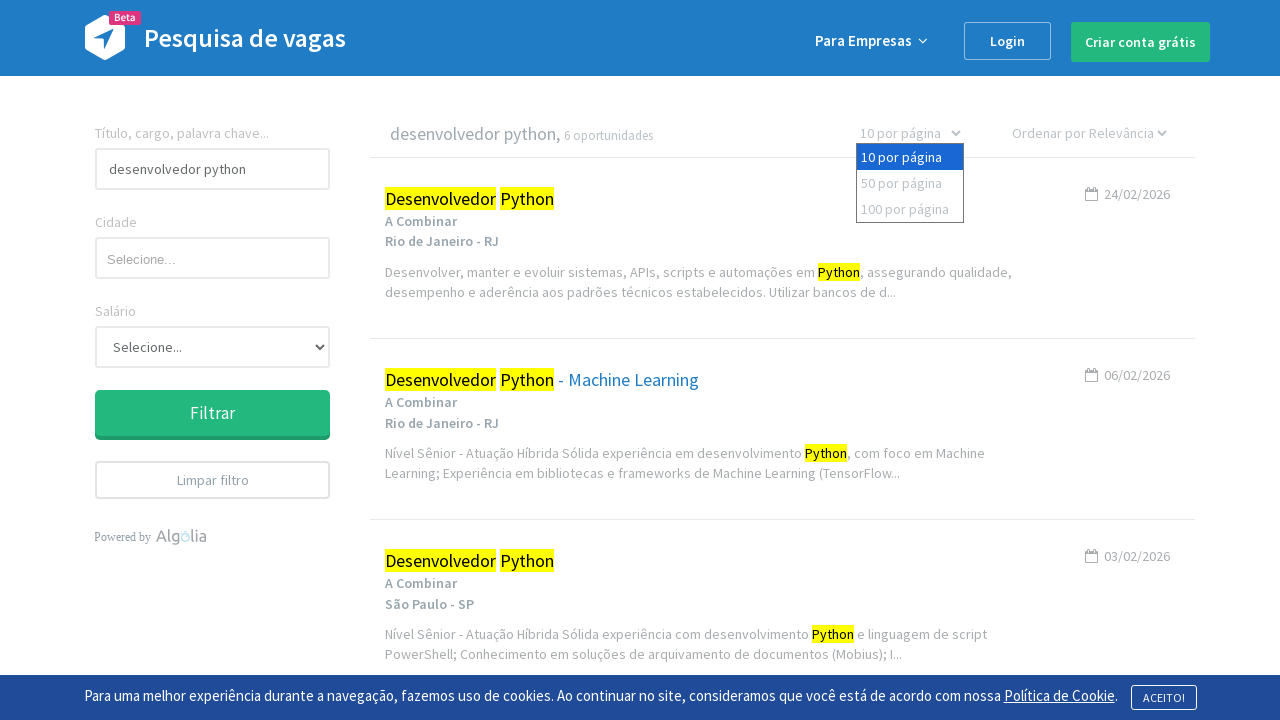

Selected third option in quantity filter on select[name='quantidade']
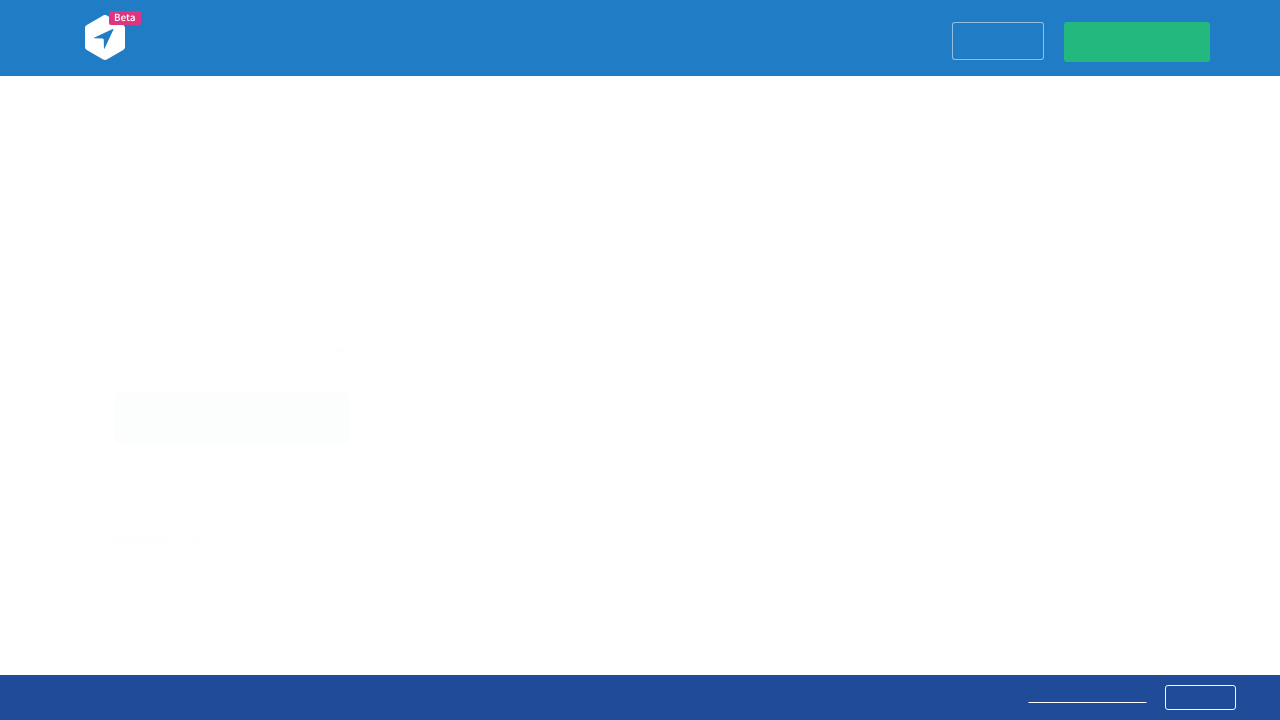

Sort order filter dropdown became visible
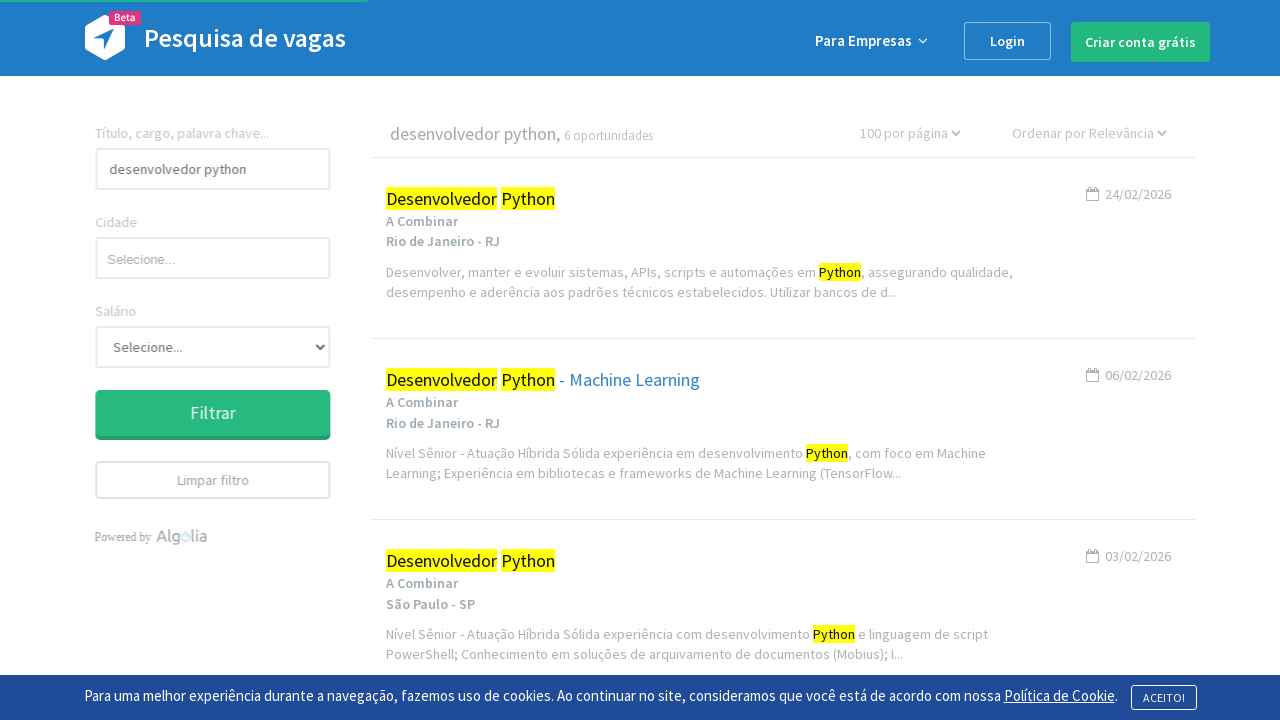

Clicked sort order filter dropdown at (1089, 133) on select[name='ordem']
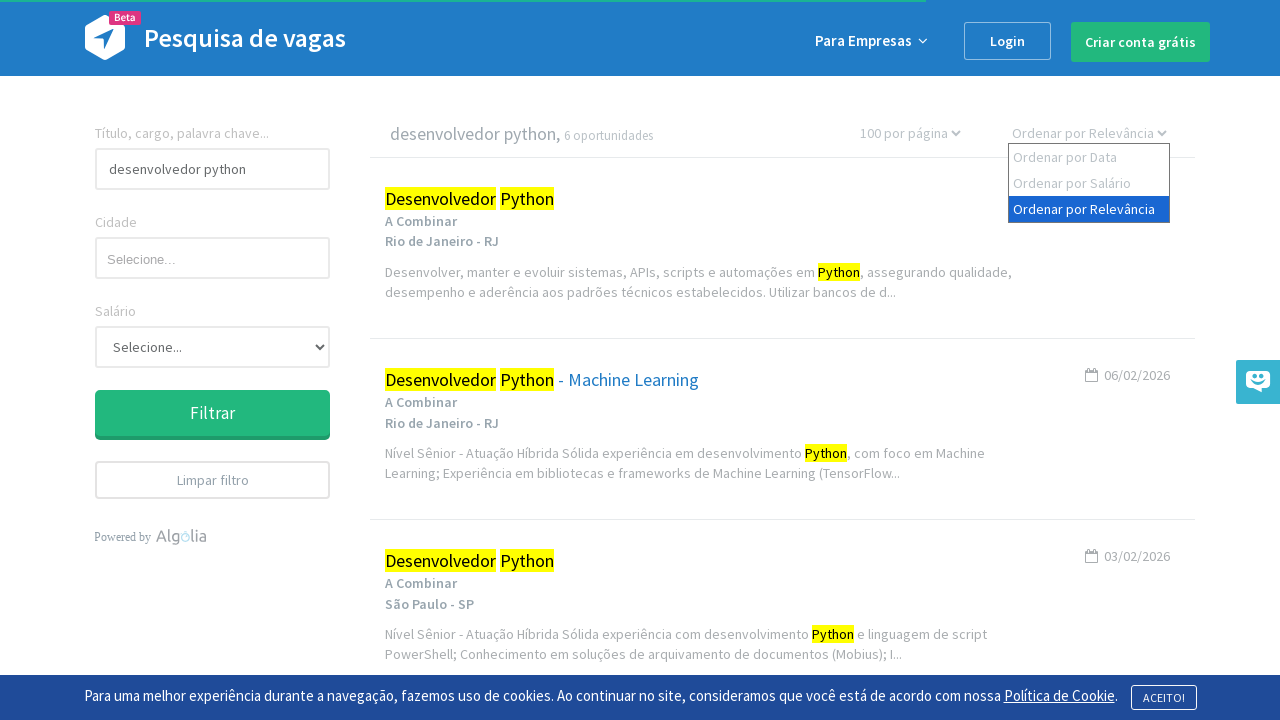

Selected first option in sort order filter on select[name='ordem']
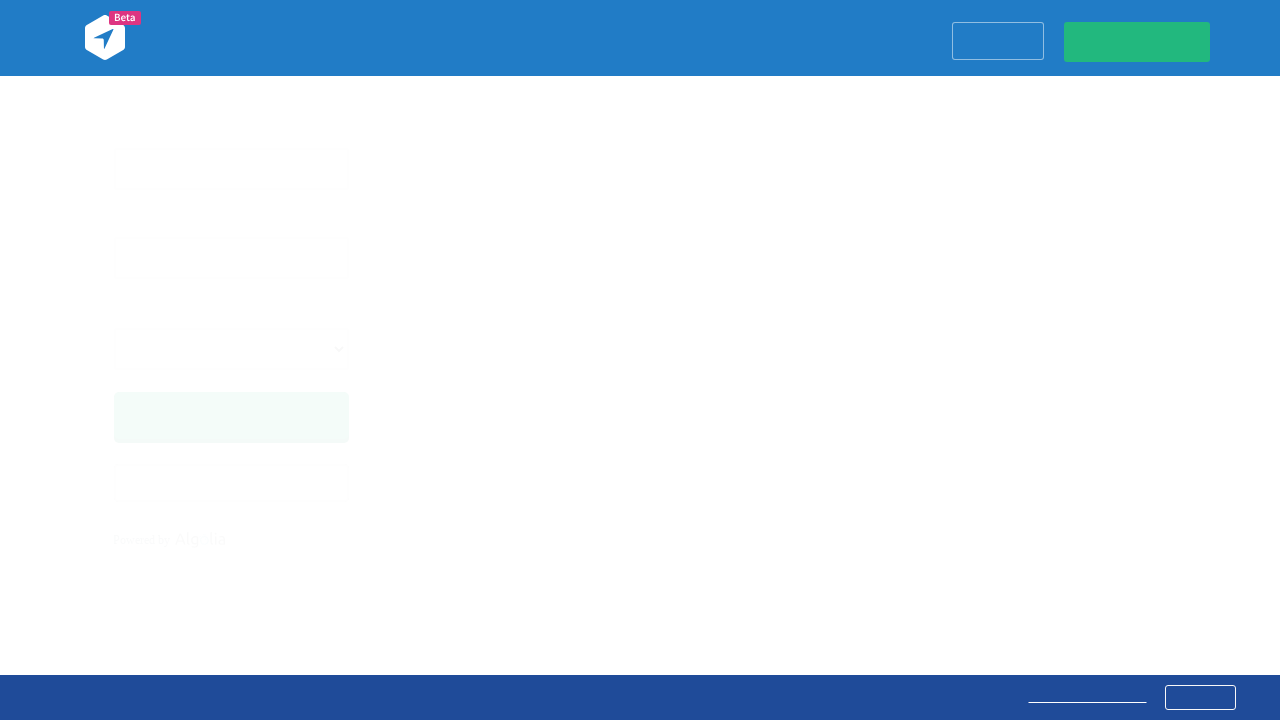

Job listings loaded successfully
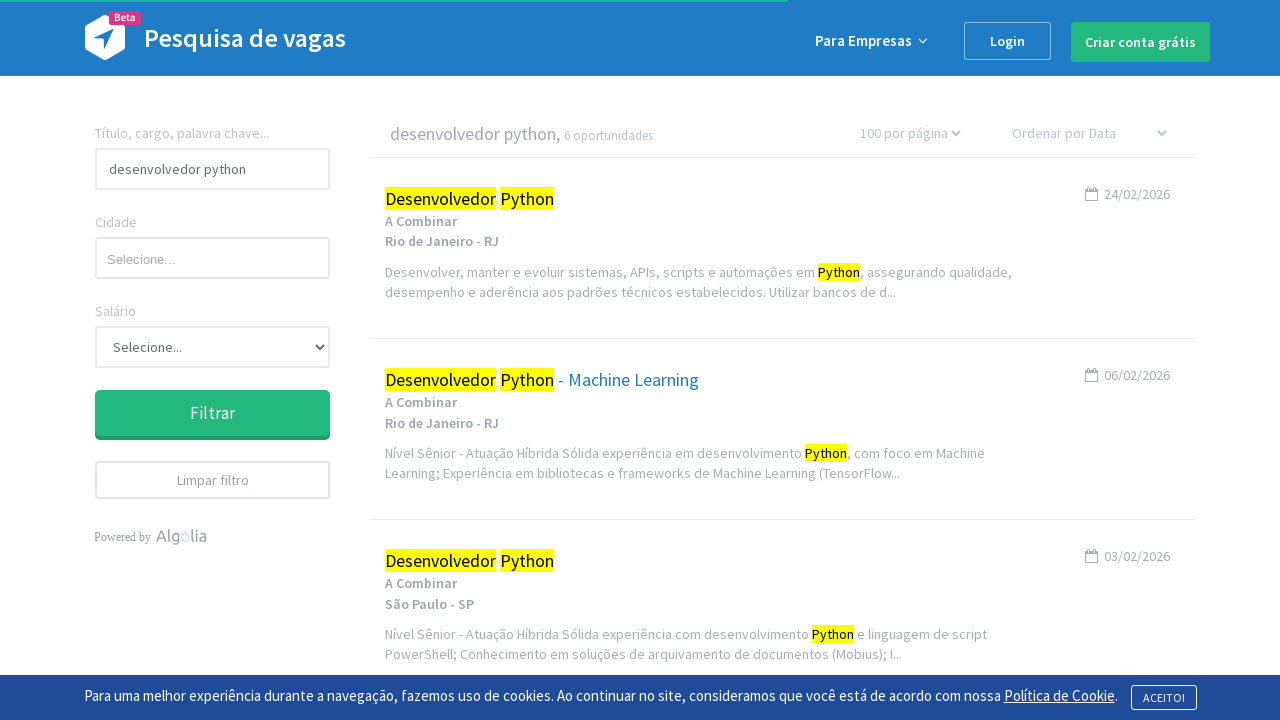

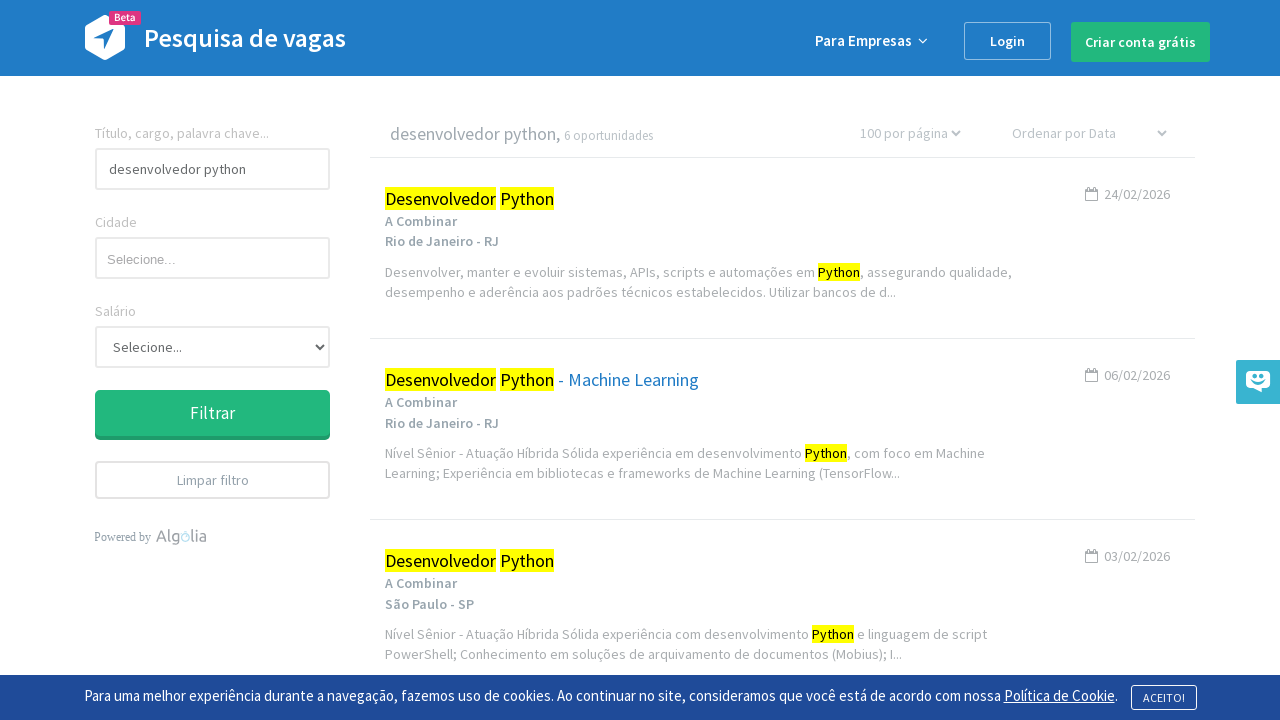